Tests hover functionality by moving mouse over the first user avatar to reveal their name, then clicks the profile link and verifies the page loads correctly.

Starting URL: http://the-internet.herokuapp.com/hovers

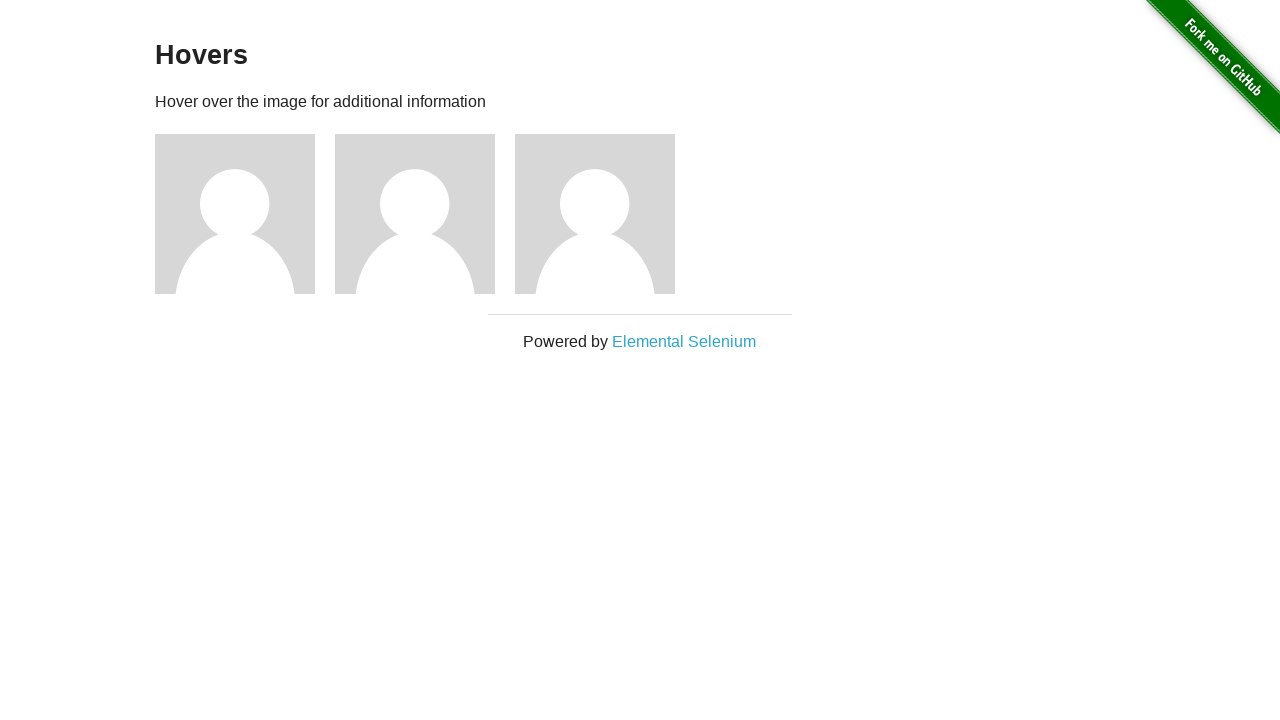

Hovered over first user avatar to reveal name at (245, 214) on .figure >> nth=0
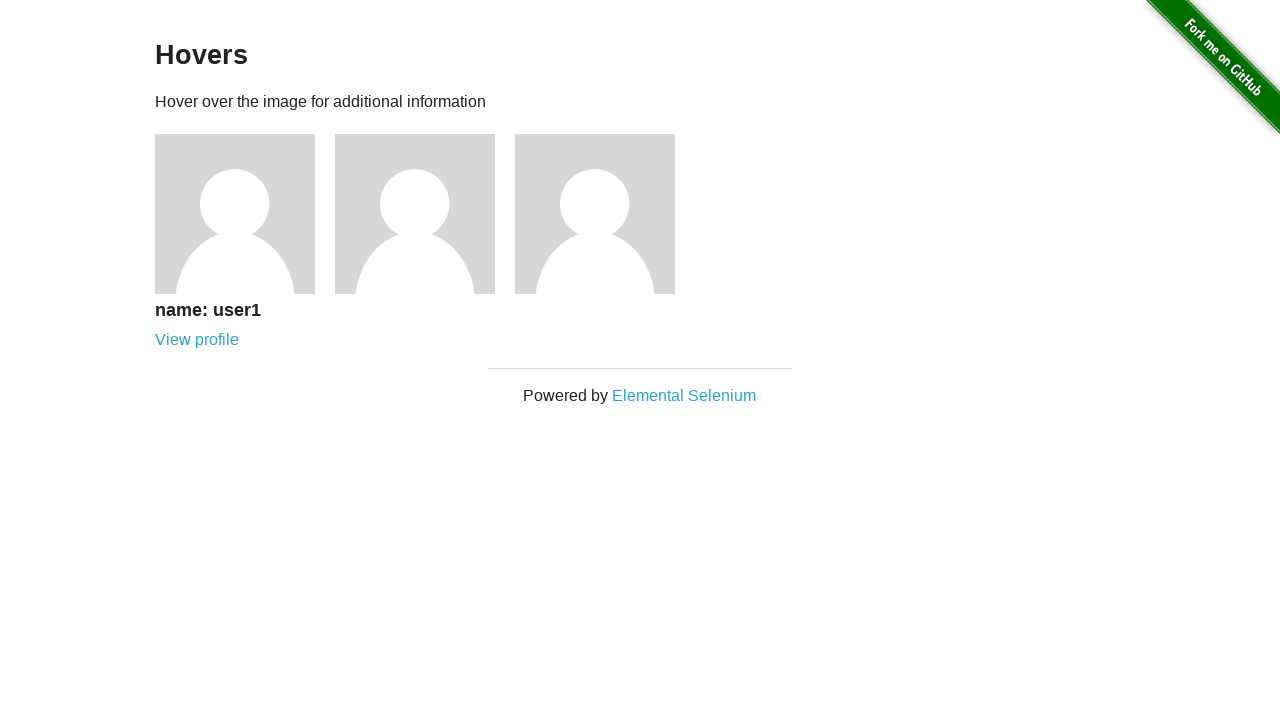

User name 'name: user1' became visible
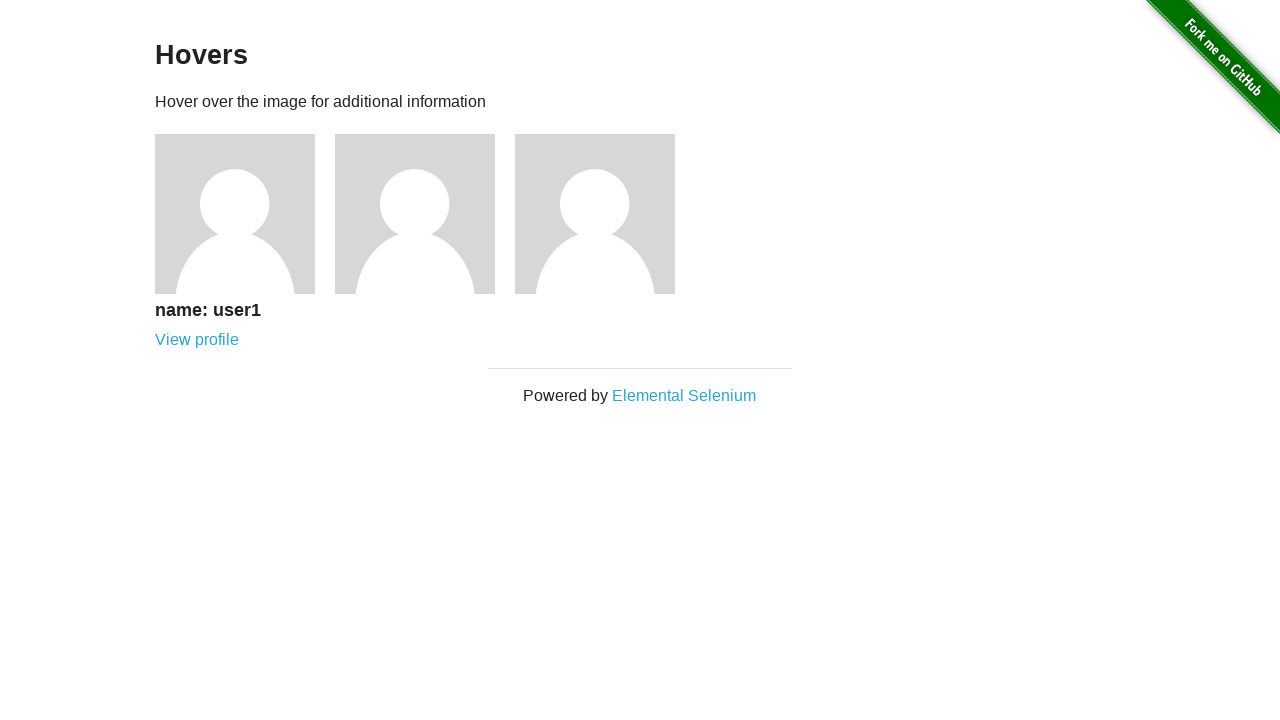

Clicked profile link for user1 at (197, 340) on xpath=//h5[text()='name: user1']/following-sibling::a
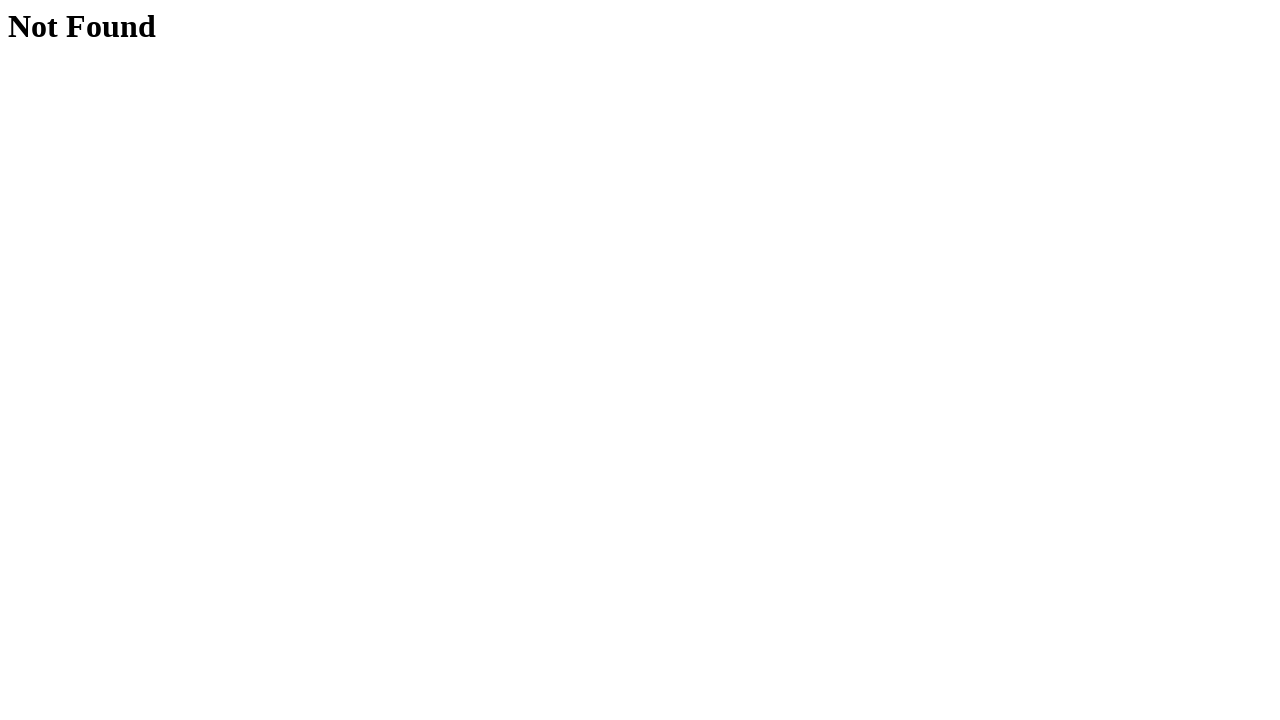

Profile page loaded with h1 element present
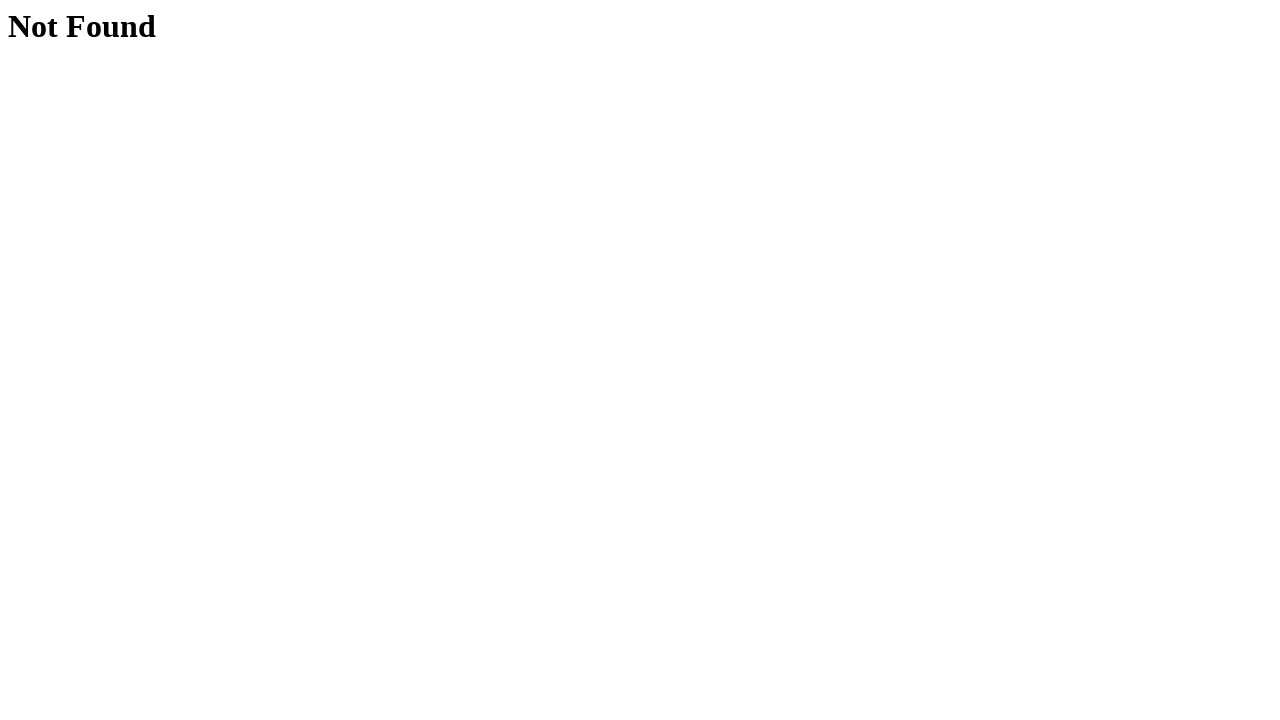

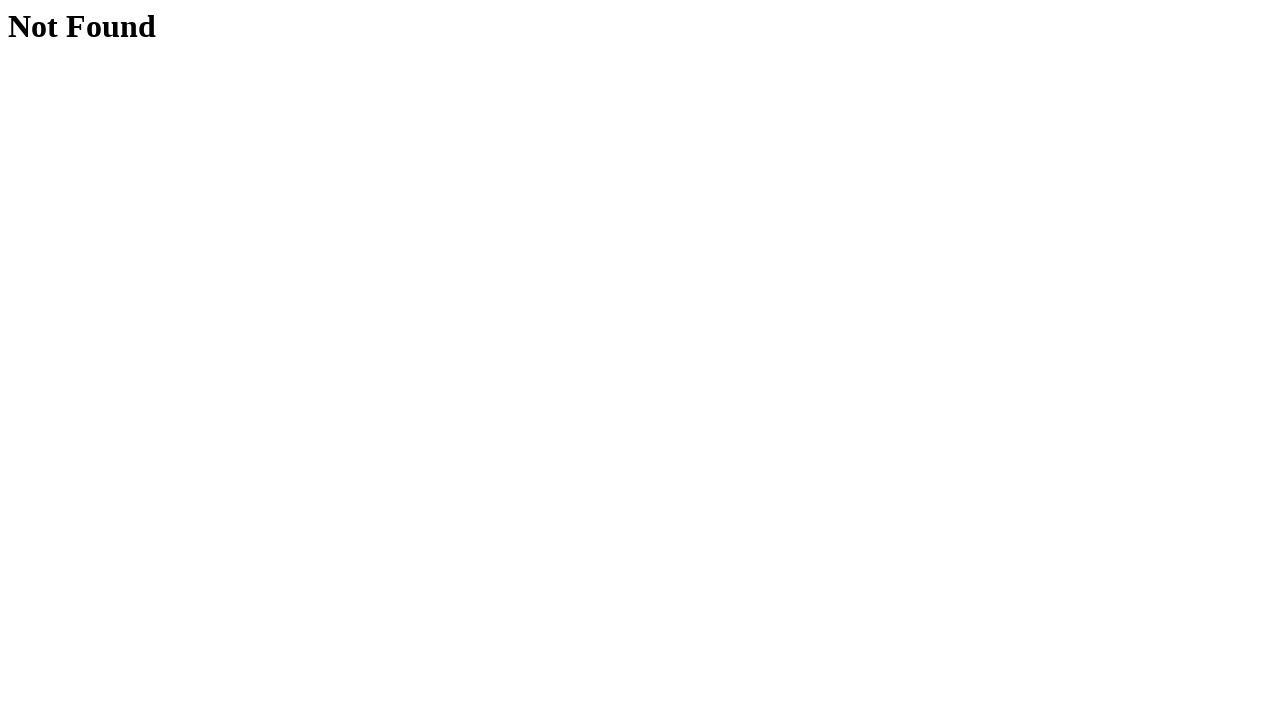